Tests handling a browser confirmation popup by navigating to a policy loan options page, clicking on "Pay Direct (Without login)" link which triggers an alert, and then dismissing the alert.

Starting URL: https://licindia.in/Home/Policy-Loan-Options

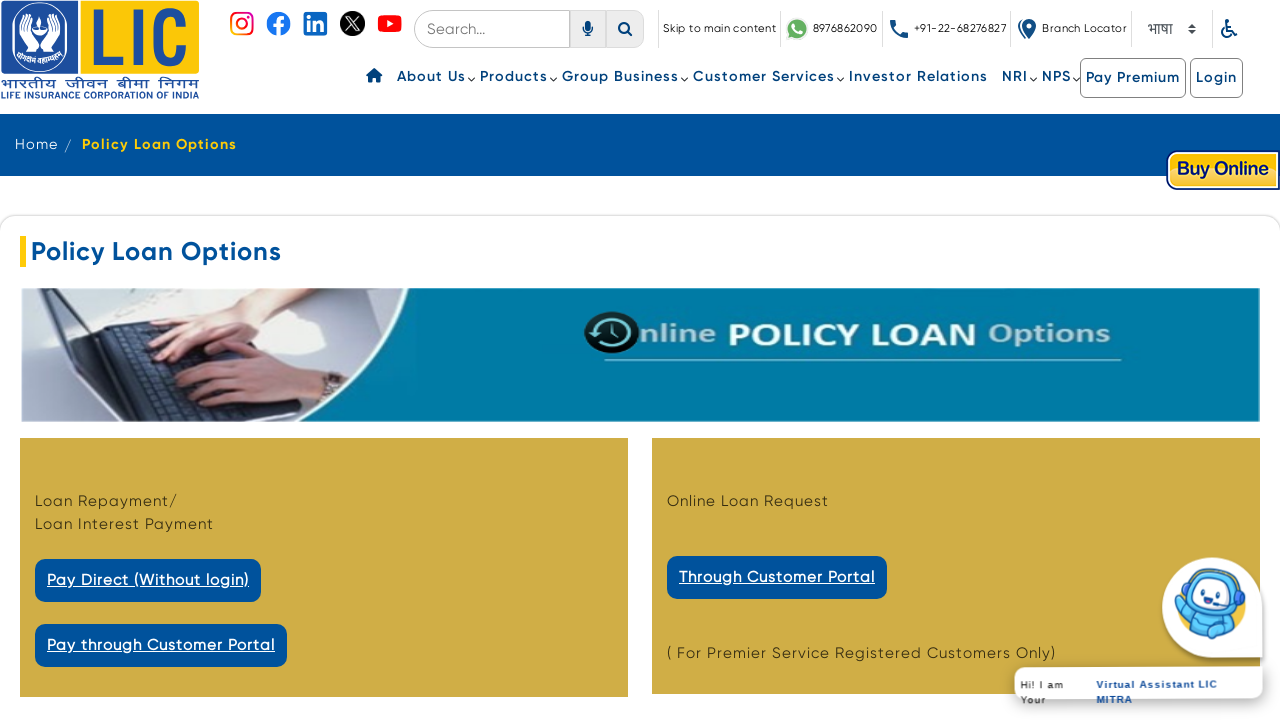

Set up dialog handler to dismiss confirmation alerts
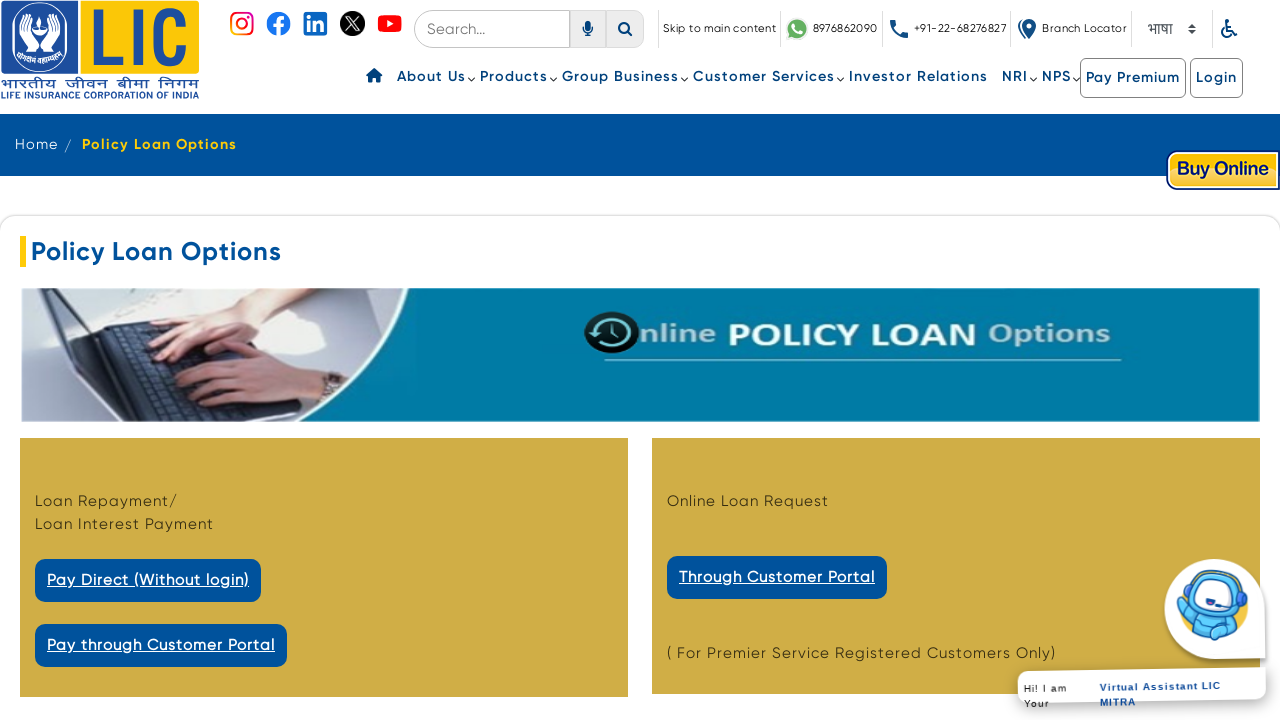

Clicked 'Pay Direct (Without login)' link which triggered confirmation popup at (148, 580) on text=Pay Direct (Without login)
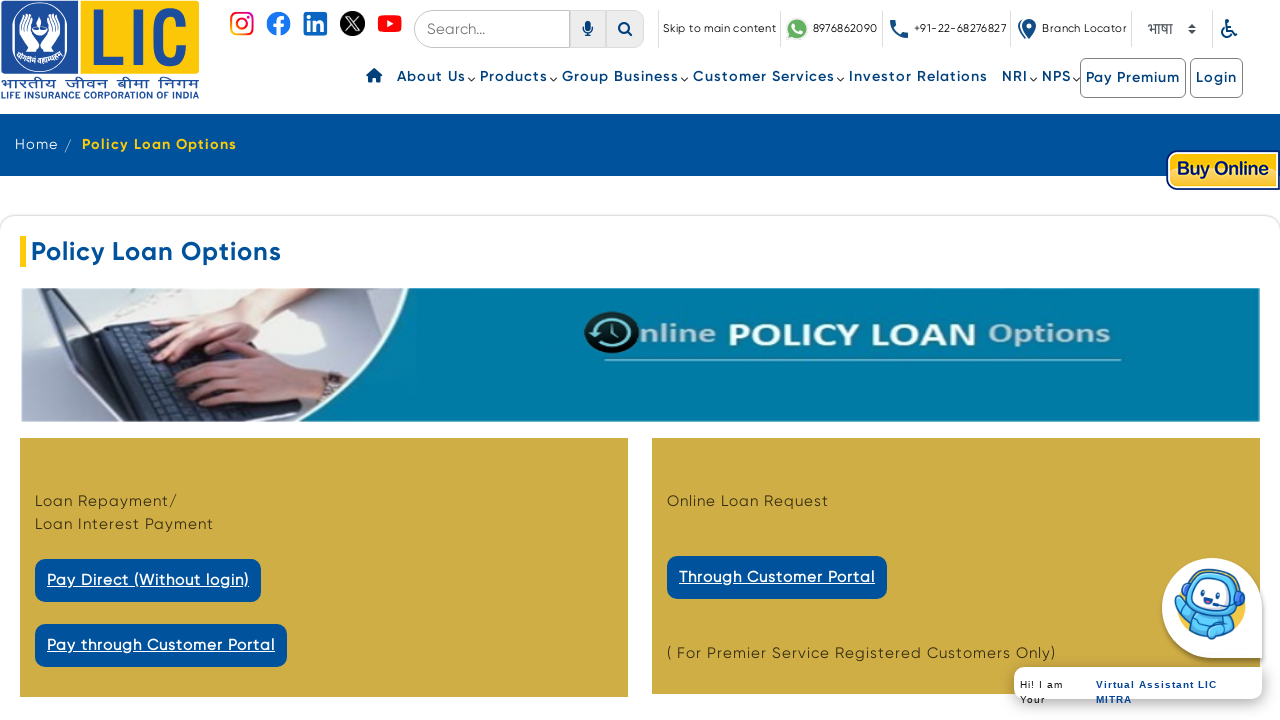

Waited for dialog to be handled and dismissed
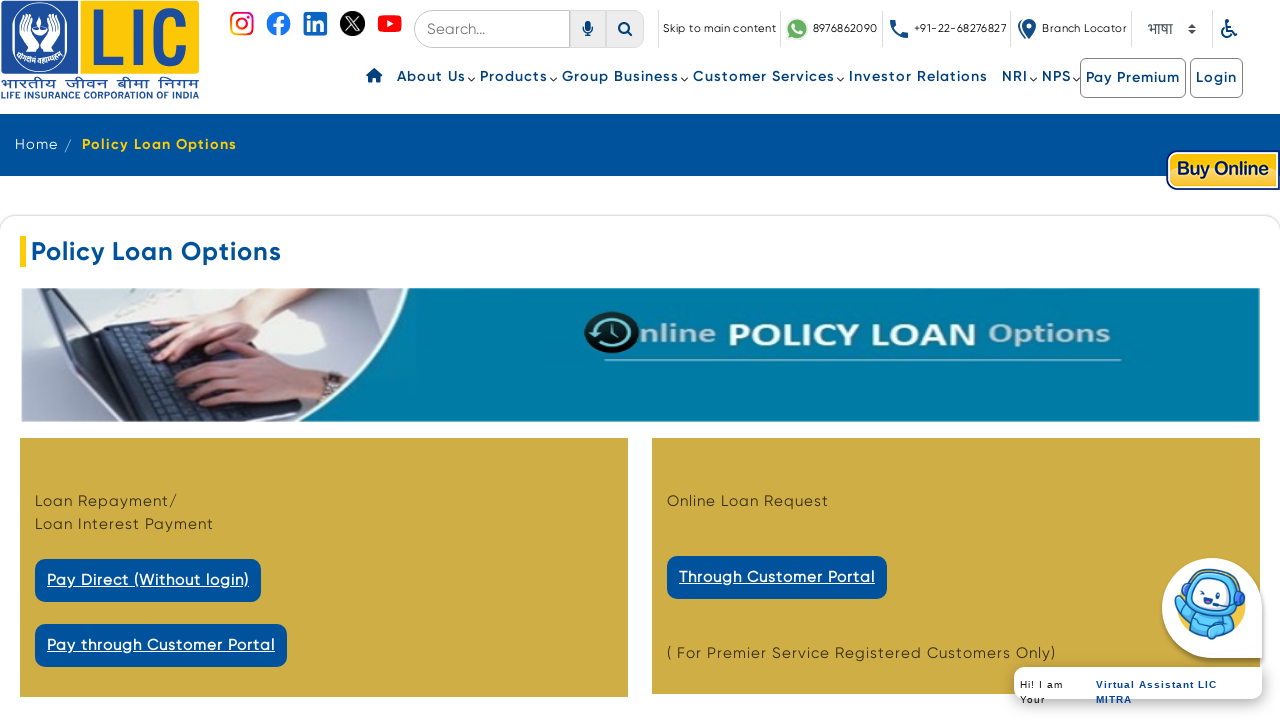

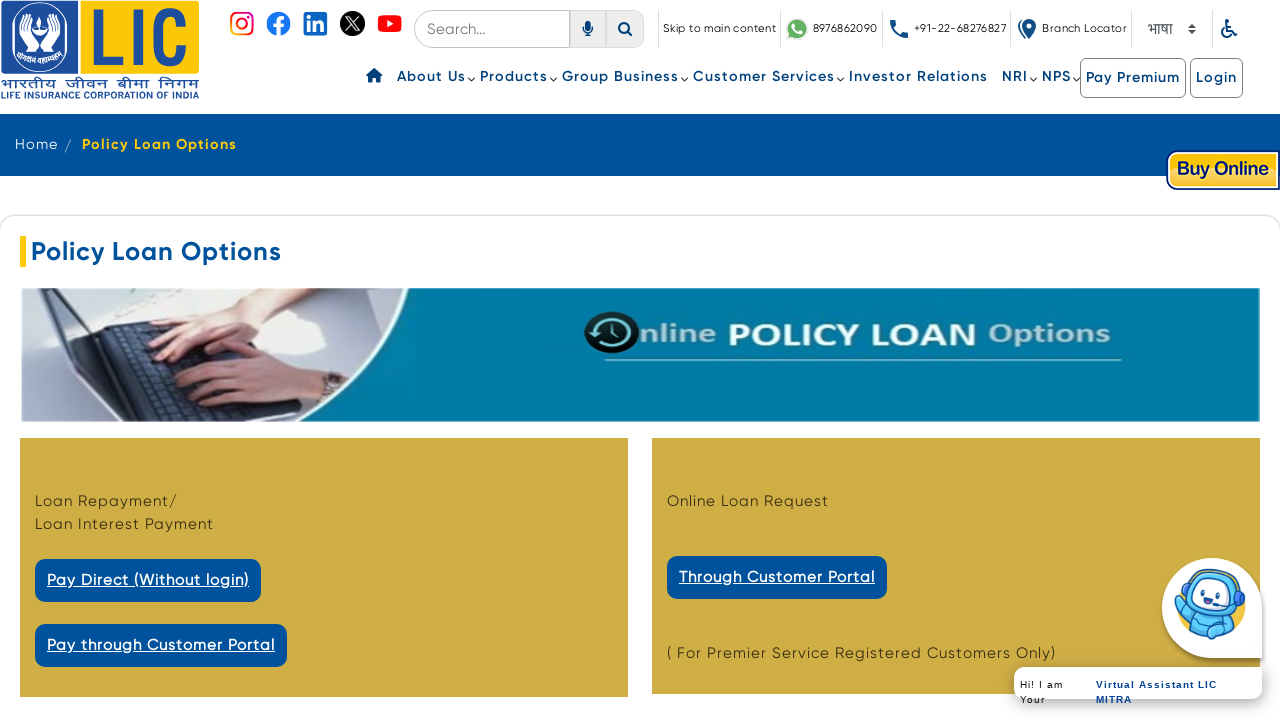